Tests opting out of A/B tests by adding an opt-out cookie and verifying the page heading changes from a test variation to "No A/B Test"

Starting URL: http://the-internet.herokuapp.com/abtest

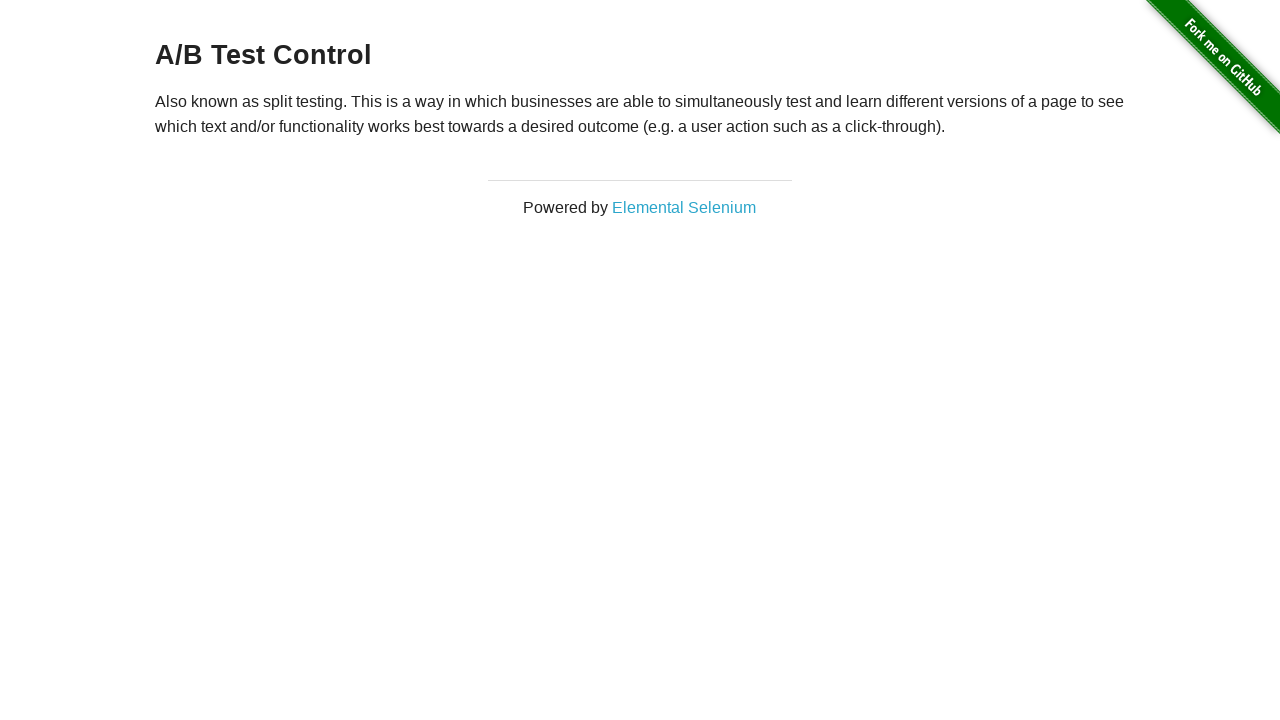

Located the h3 heading element
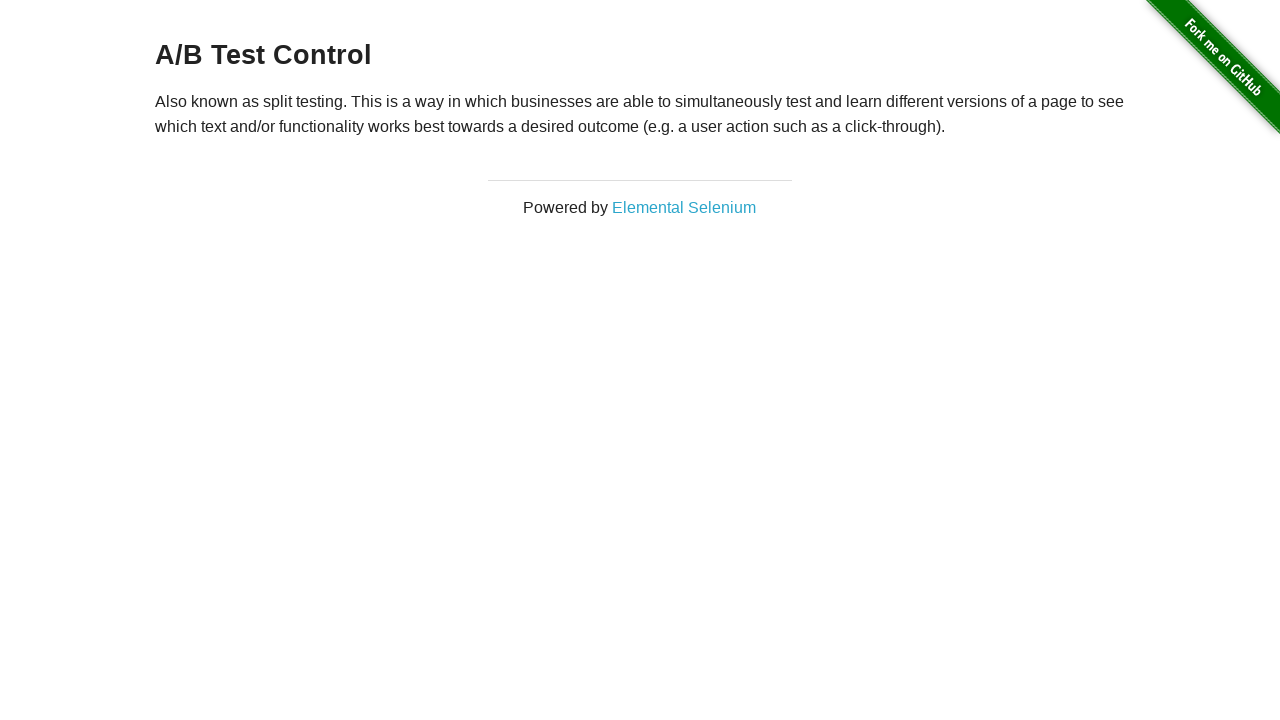

Retrieved heading text: A/B Test Control
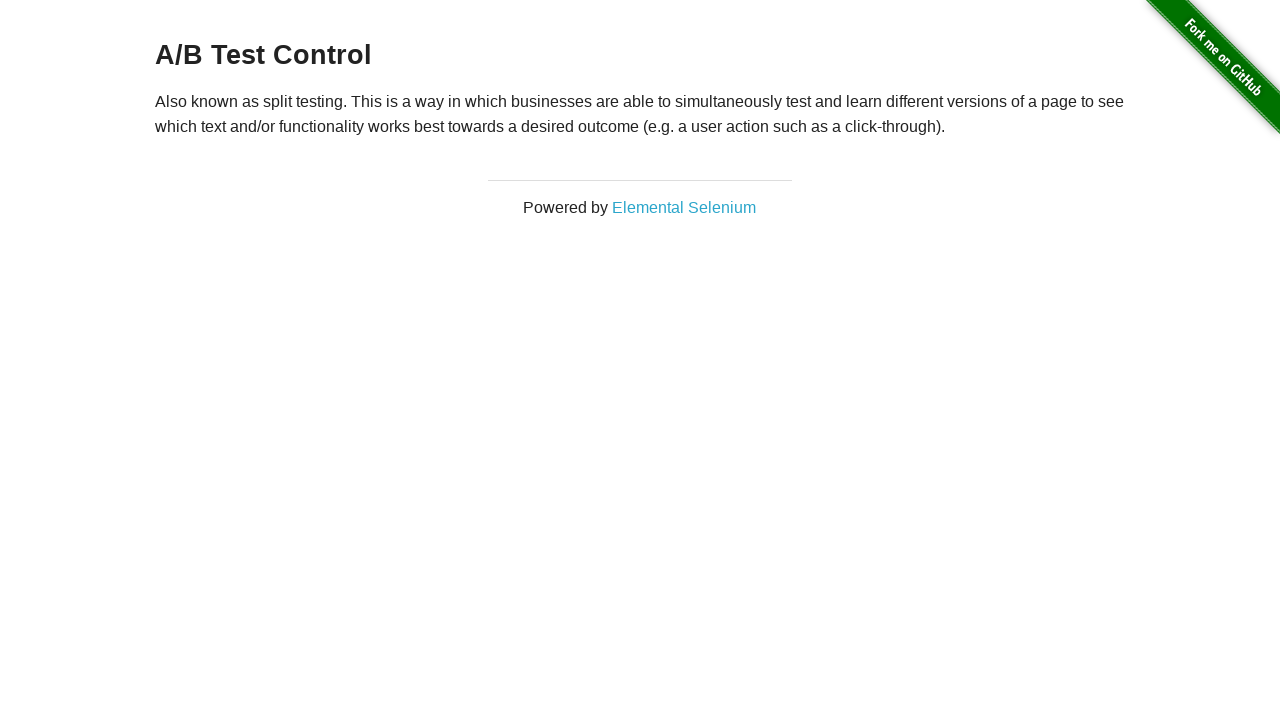

Verified page is showing an A/B test variation
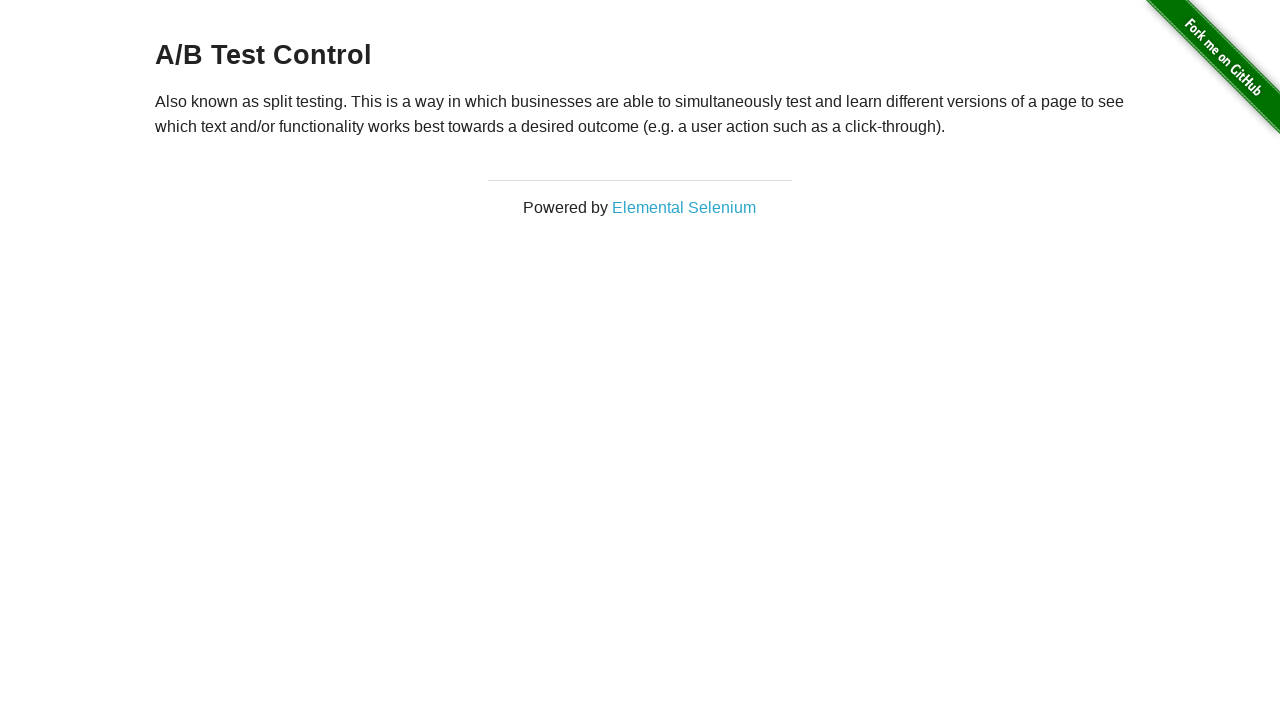

Added optimizelyOptOut cookie to context
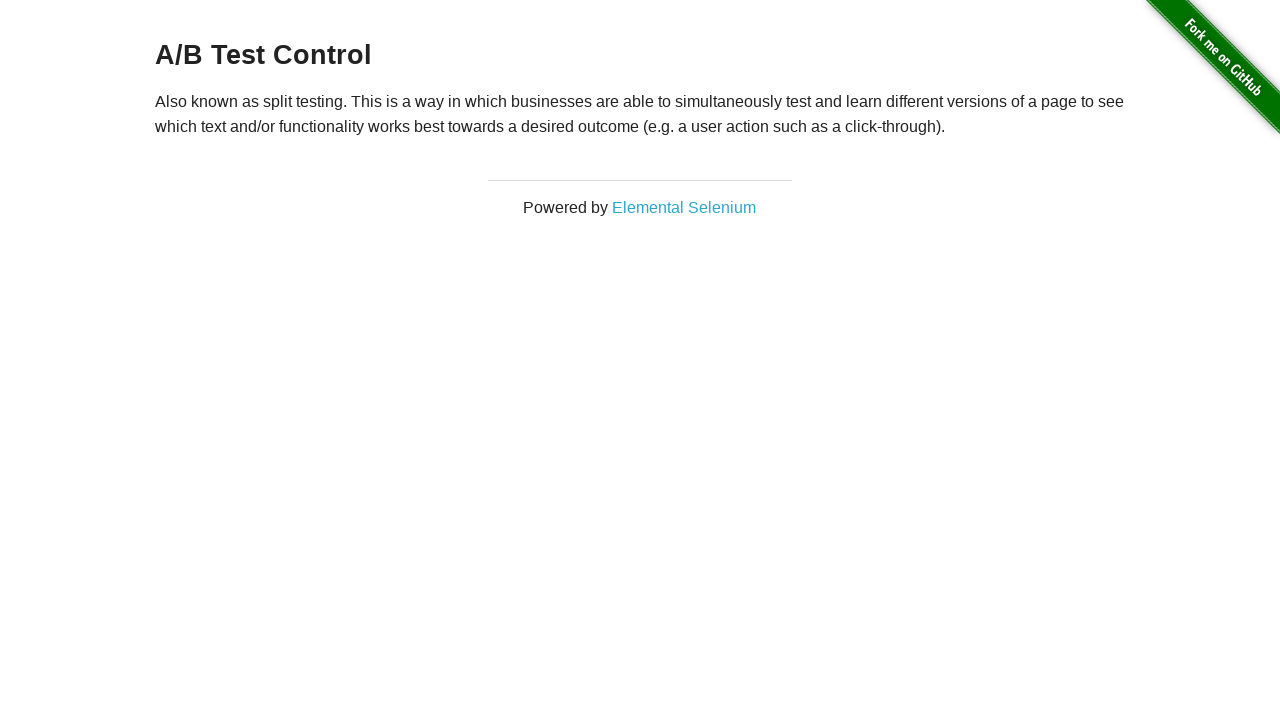

Reloaded the page to apply the opt-out cookie
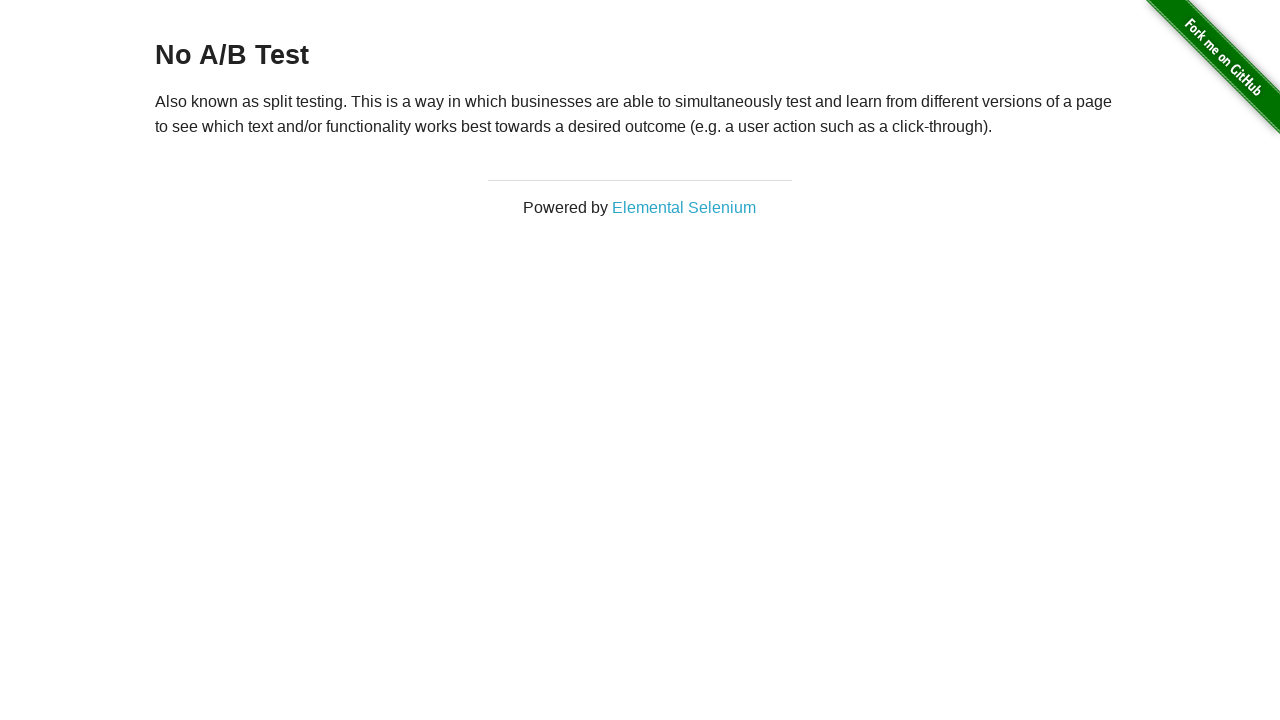

Retrieved heading text after reload: No A/B Test
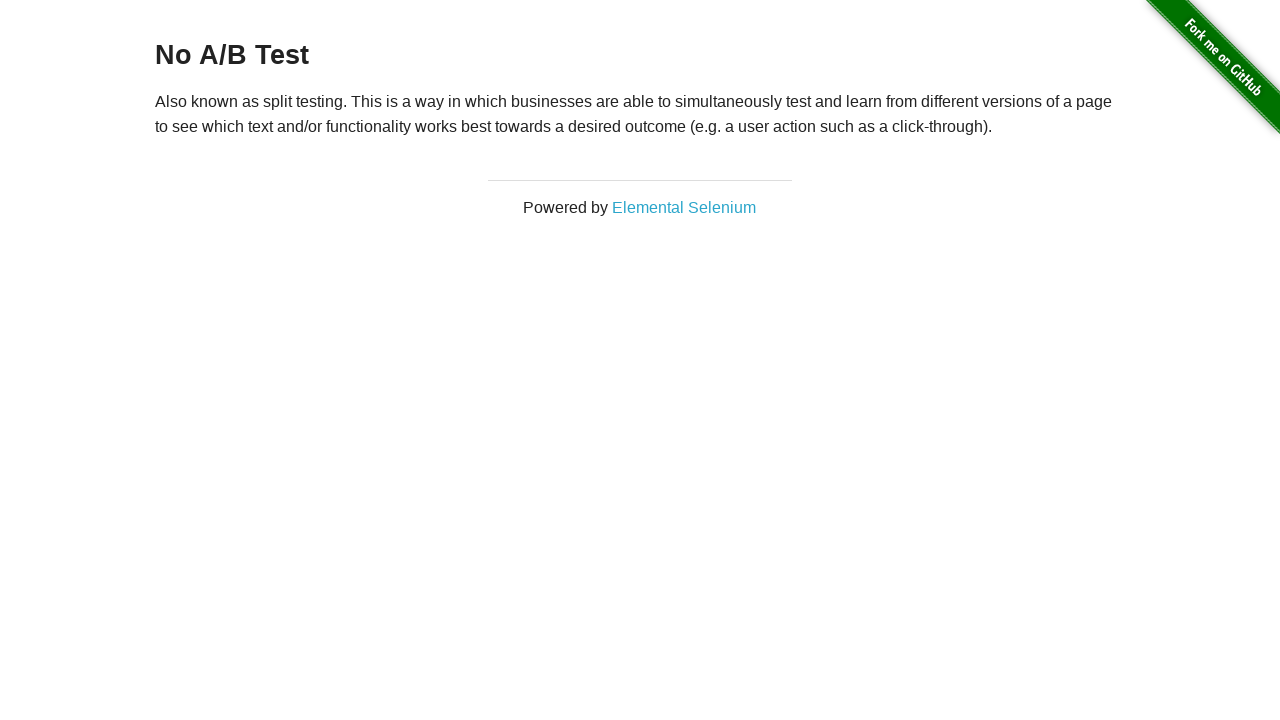

Verified page heading changed to 'No A/B Test' confirming opt-out was successful
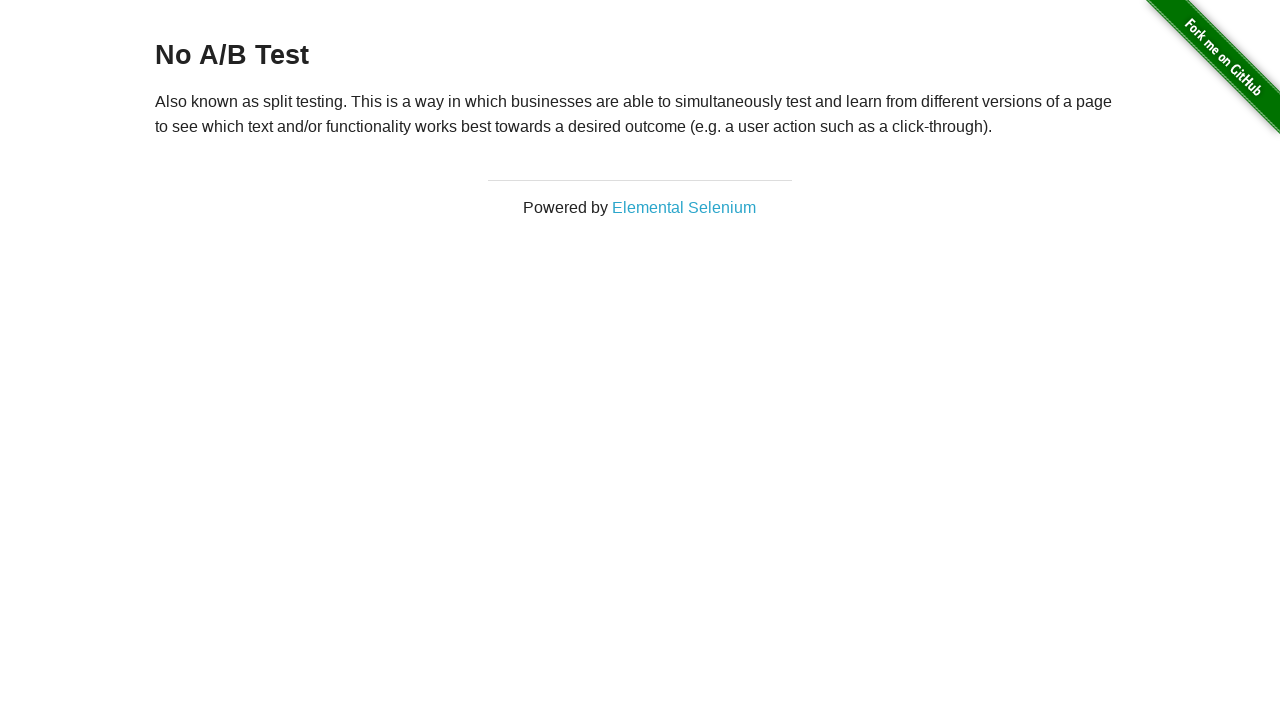

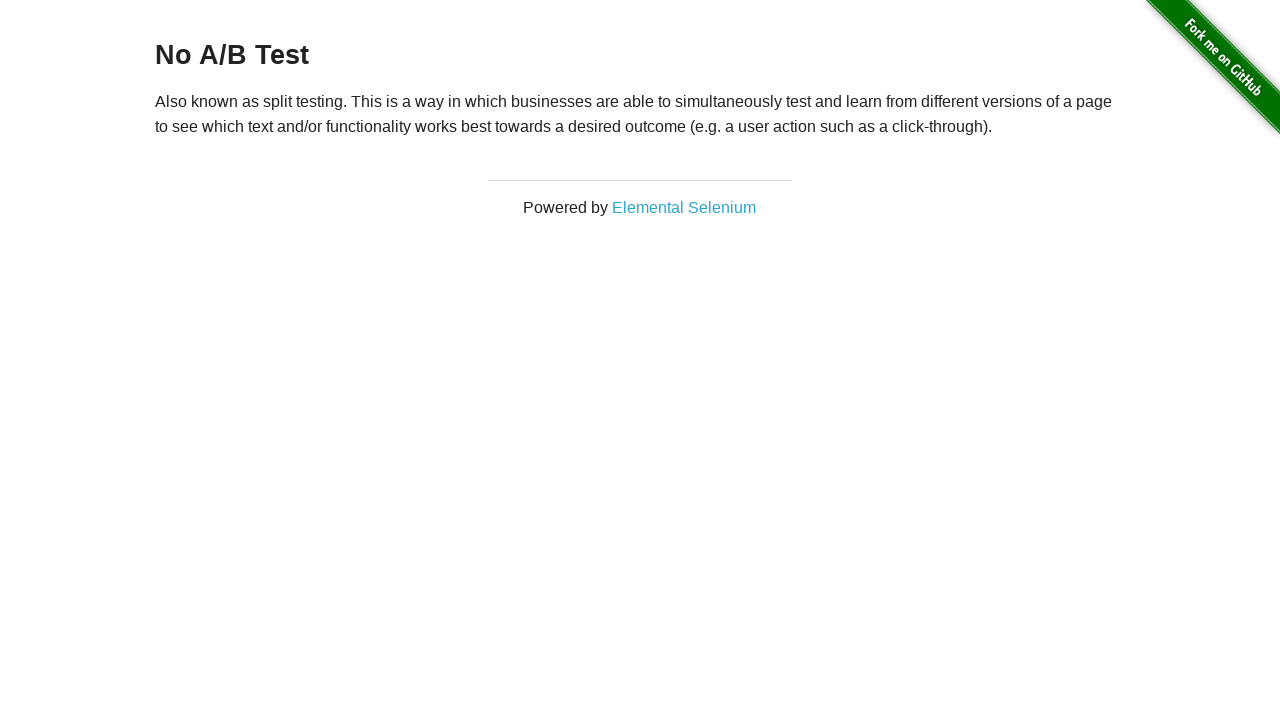